Verifies that closing the modal without clicking Send Message does not submit the form

Starting URL: https://www.demoblaze.com/index.html

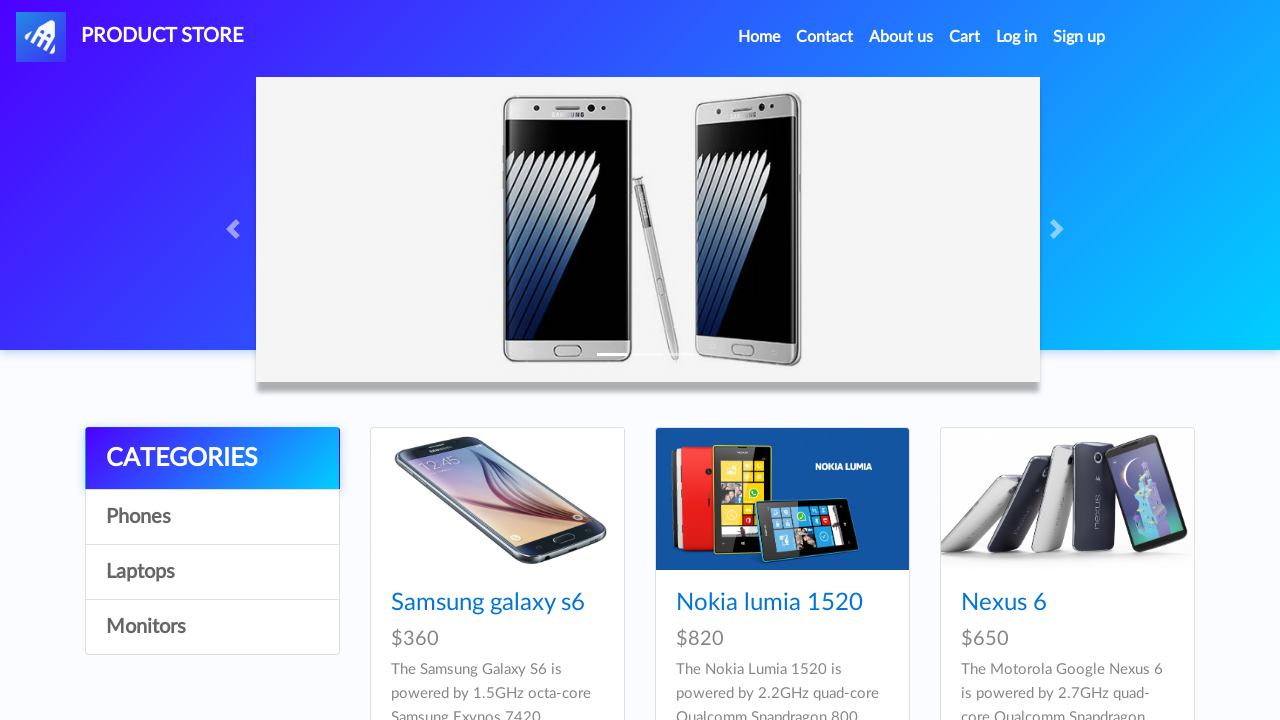

Clicked Contact link to open contact form at (825, 37) on xpath=//a[text()='Contact']
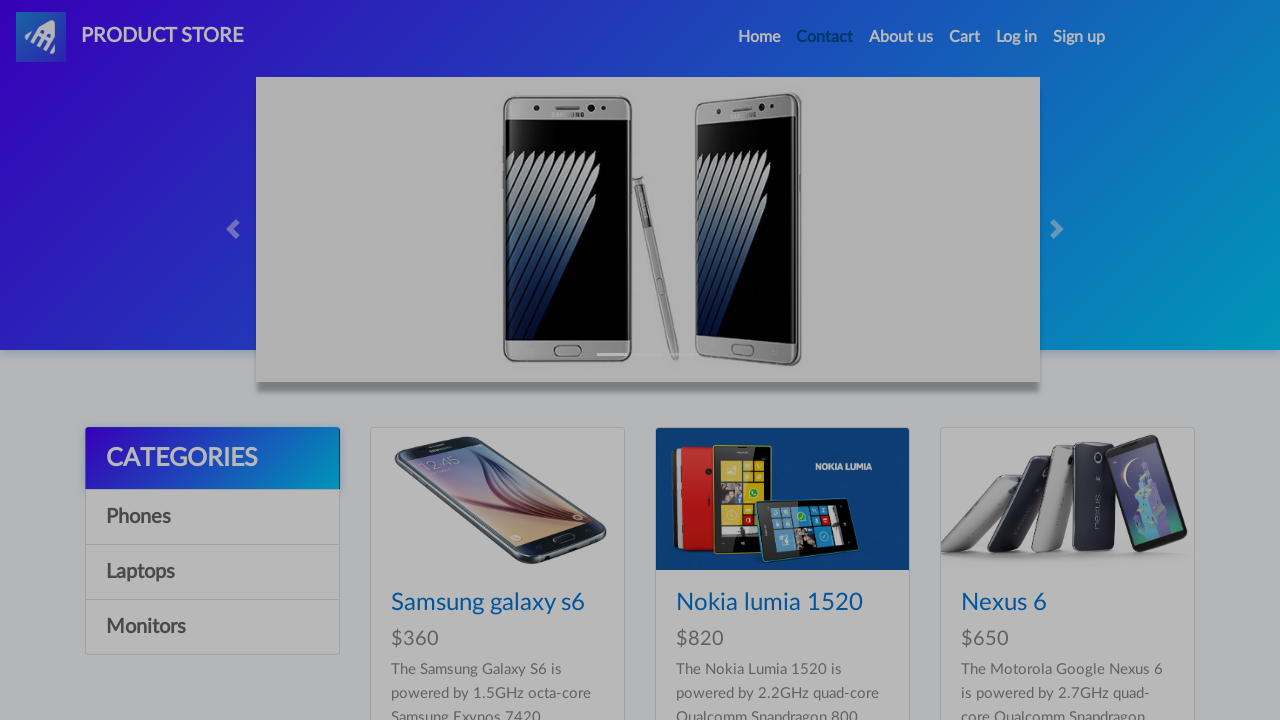

Contact modal appeared and is visible
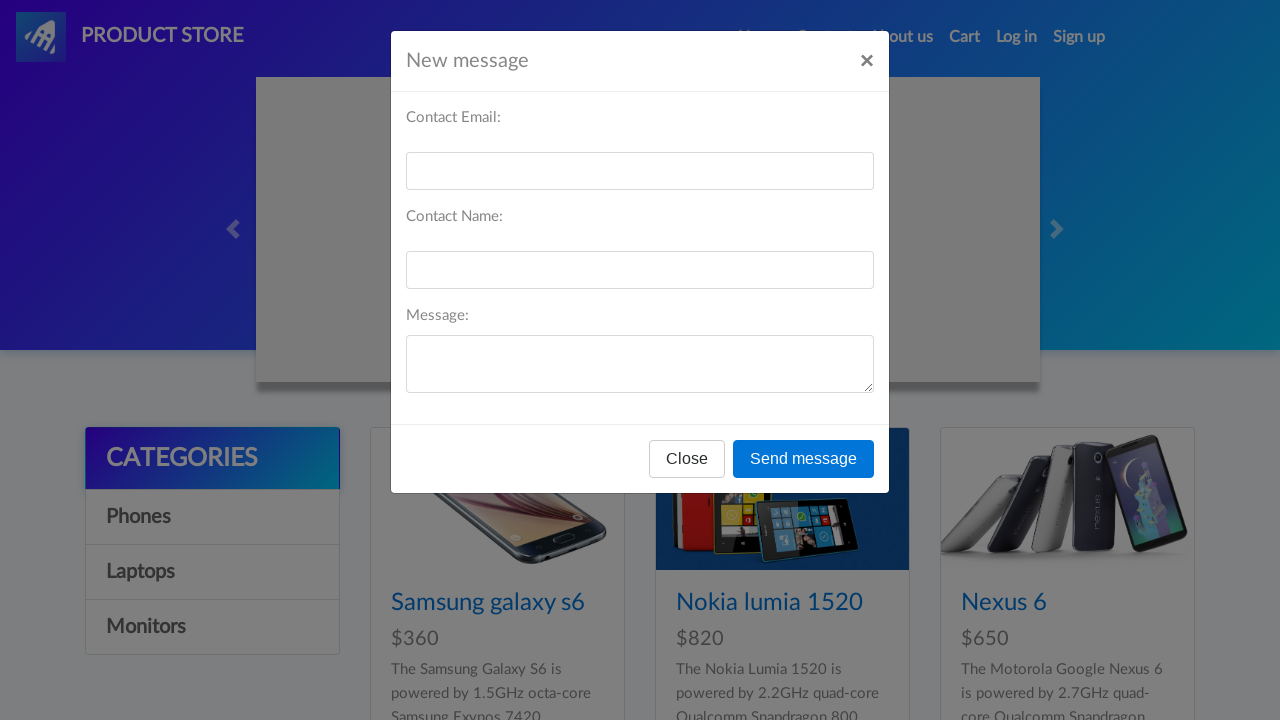

Filled recipient name field with 'NoSubmit User' on #recipient-name
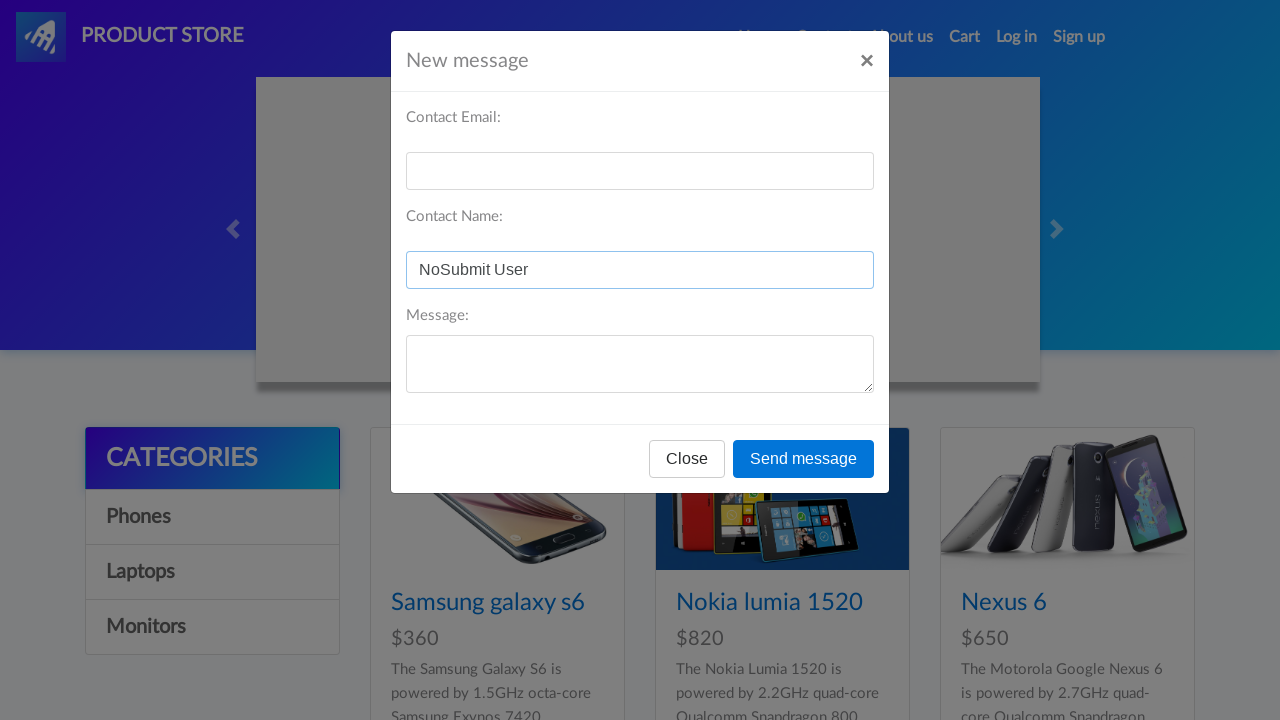

Filled recipient email field with 'nosubmit@example.com' on #recipient-email
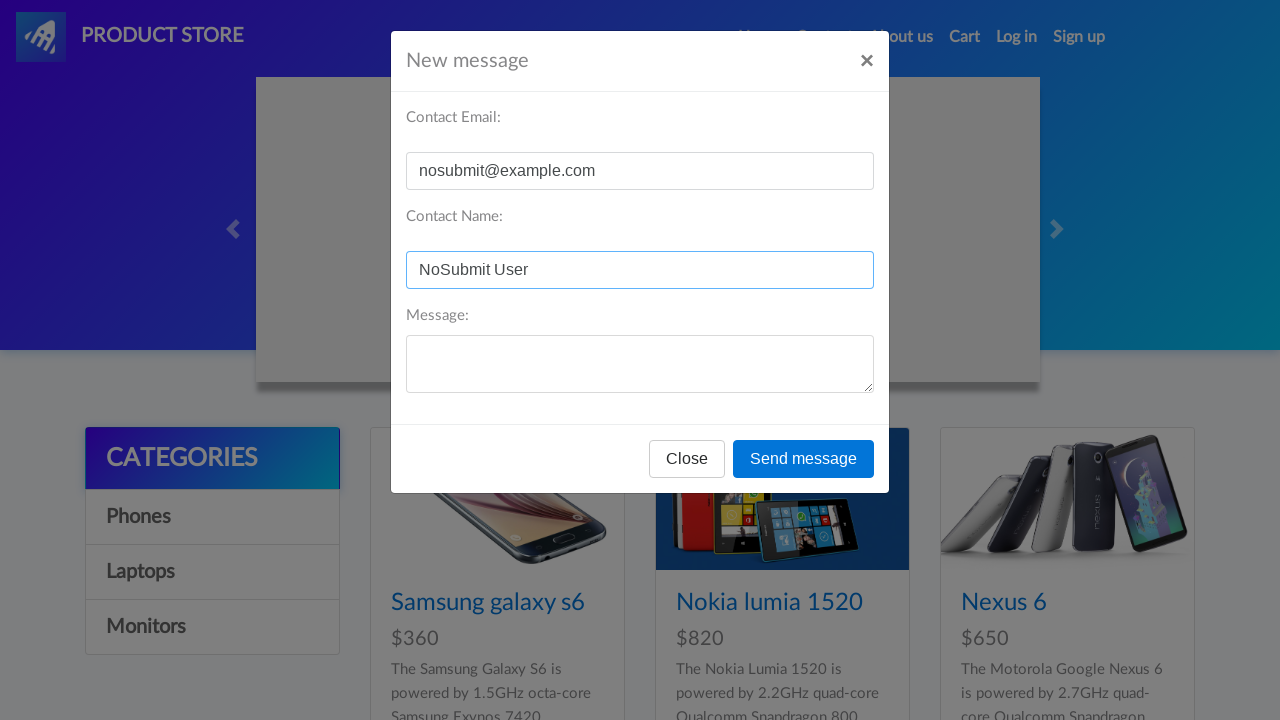

Filled message field with 'This should not send.' on #message-text
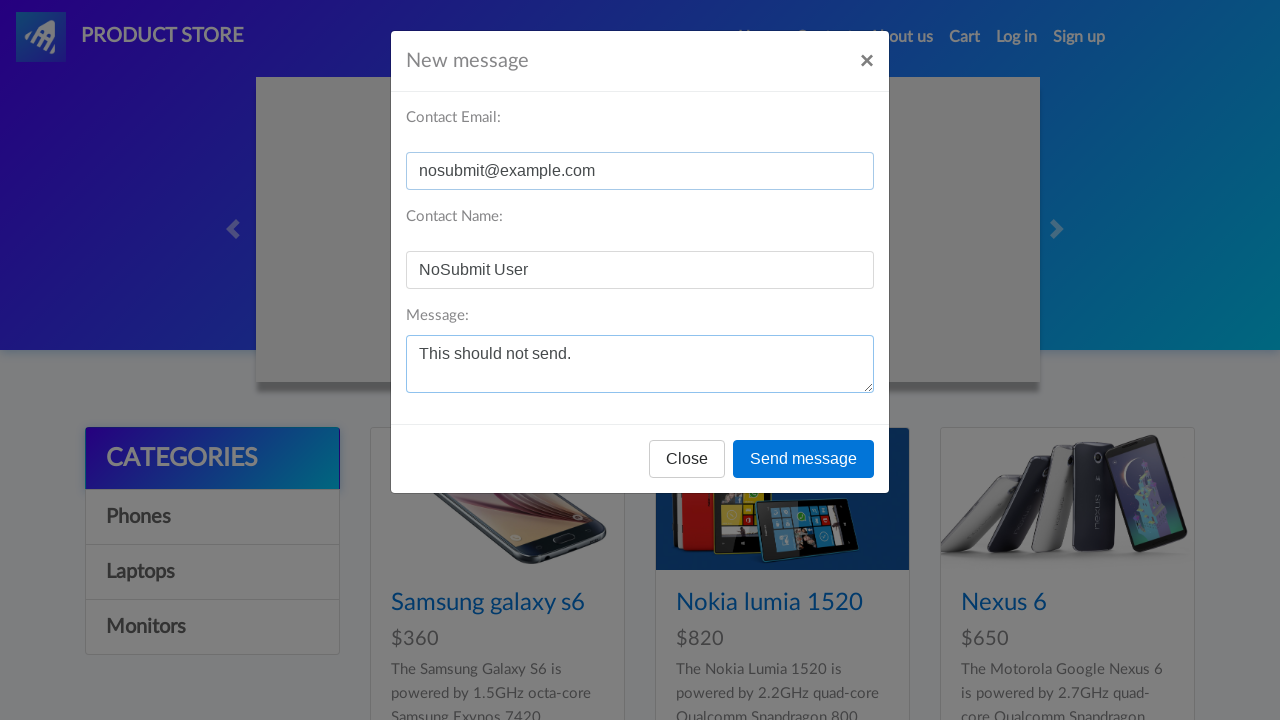

Clicked Close button without sending the form at (687, 459) on xpath=//div[@id='exampleModal']//button[text()='Close']
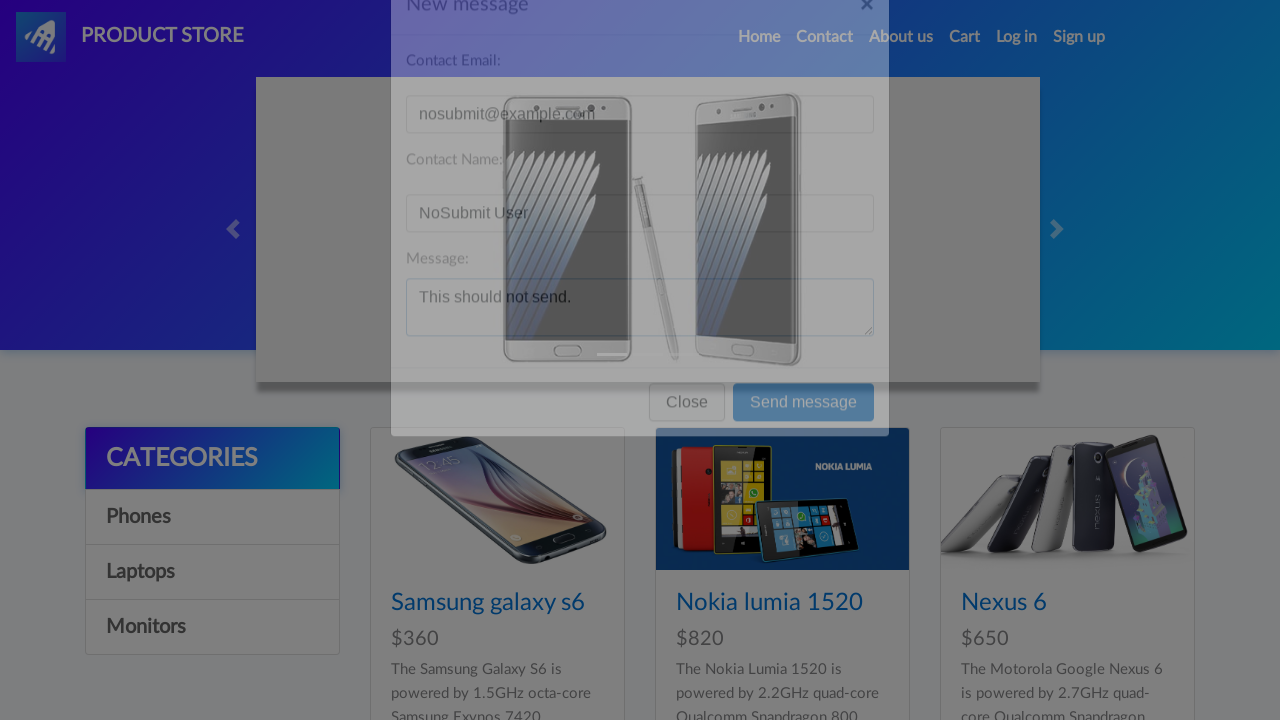

Verified modal closed without submitting the message
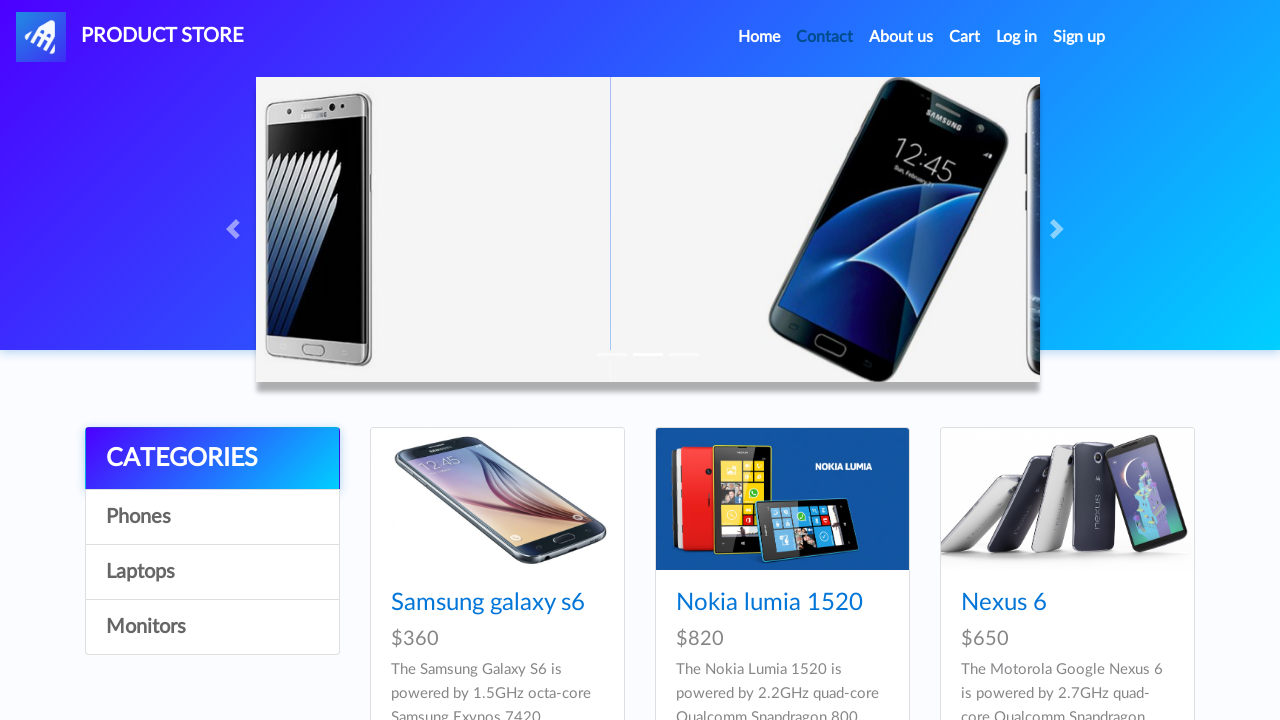

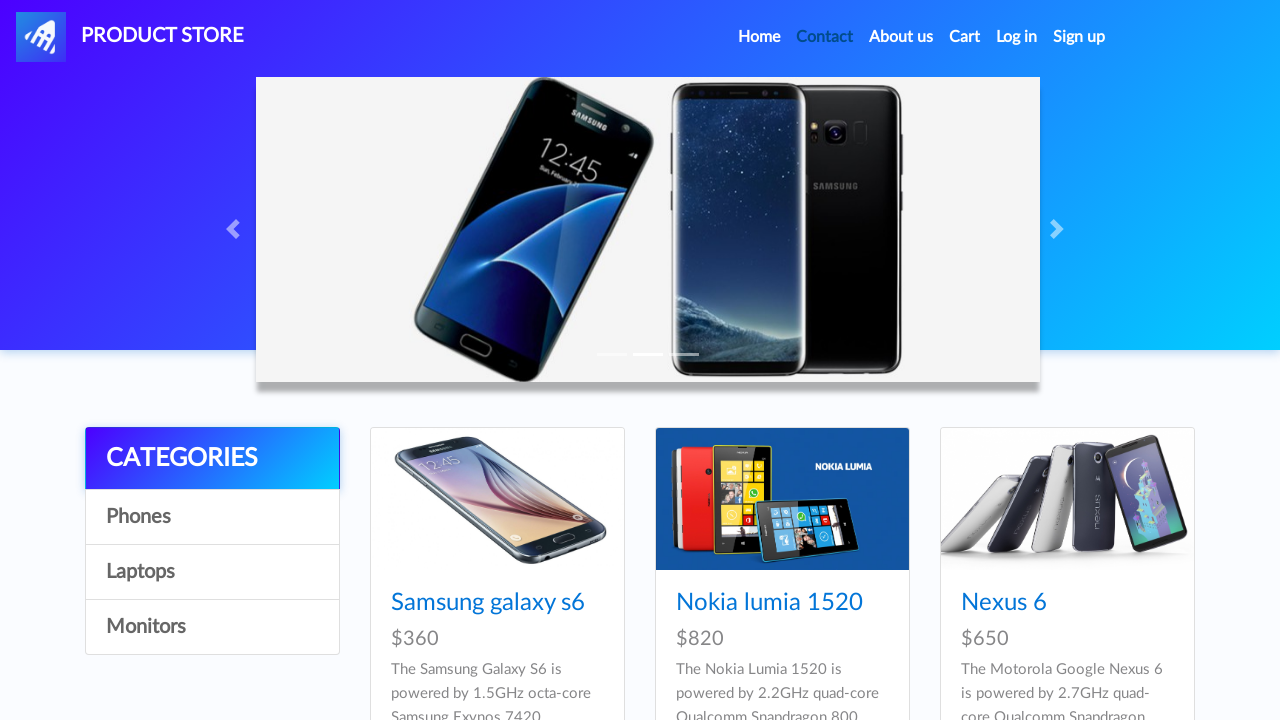